Tests handling of JavaScript alerts by clicking a button that triggers an alert, accepting it, and verifying the result message is displayed.

Starting URL: https://practice.cydeo.com/javascript_alerts

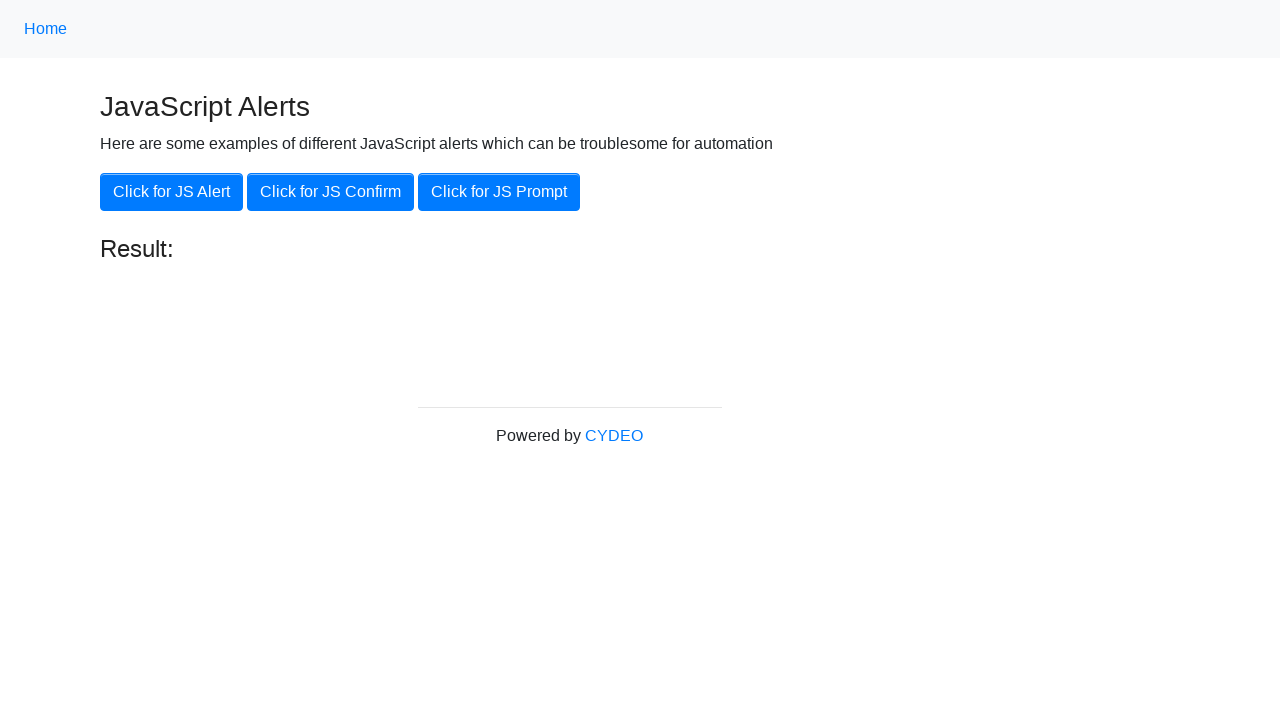

Set up dialog handler to accept JavaScript alerts
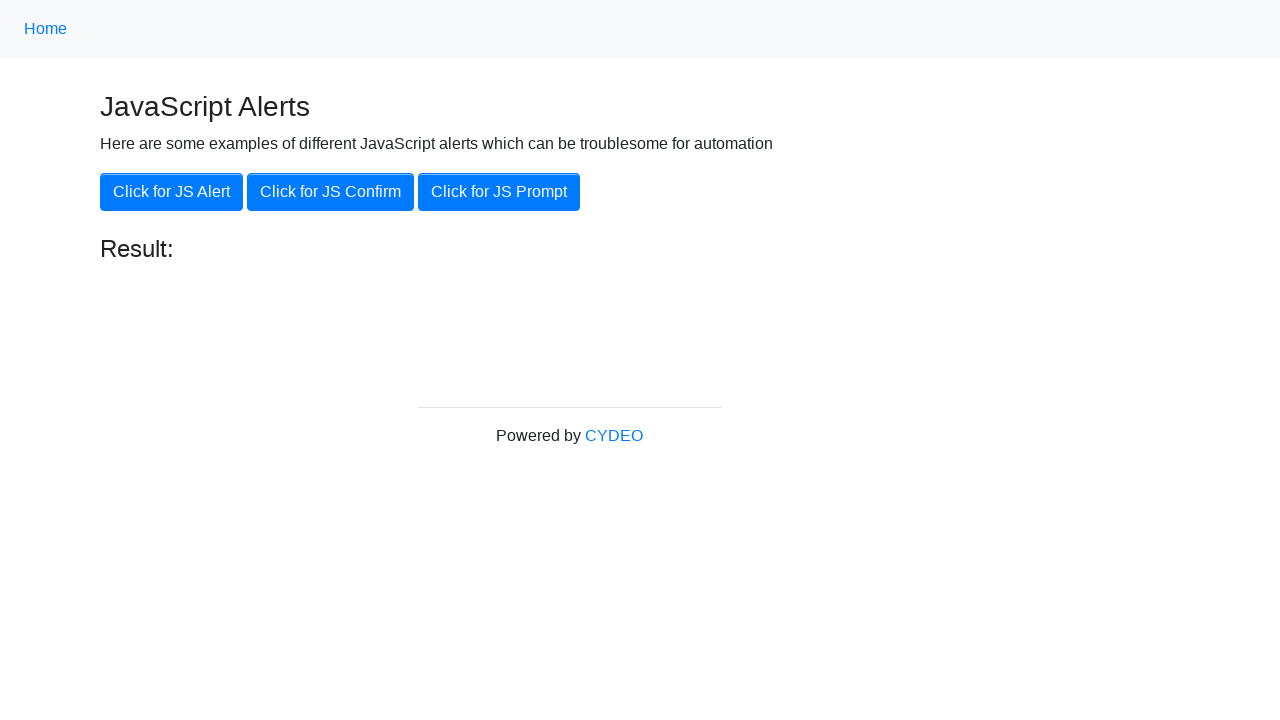

Clicked button to trigger JavaScript alert at (172, 192) on xpath=//button[@onclick='jsAlert()']
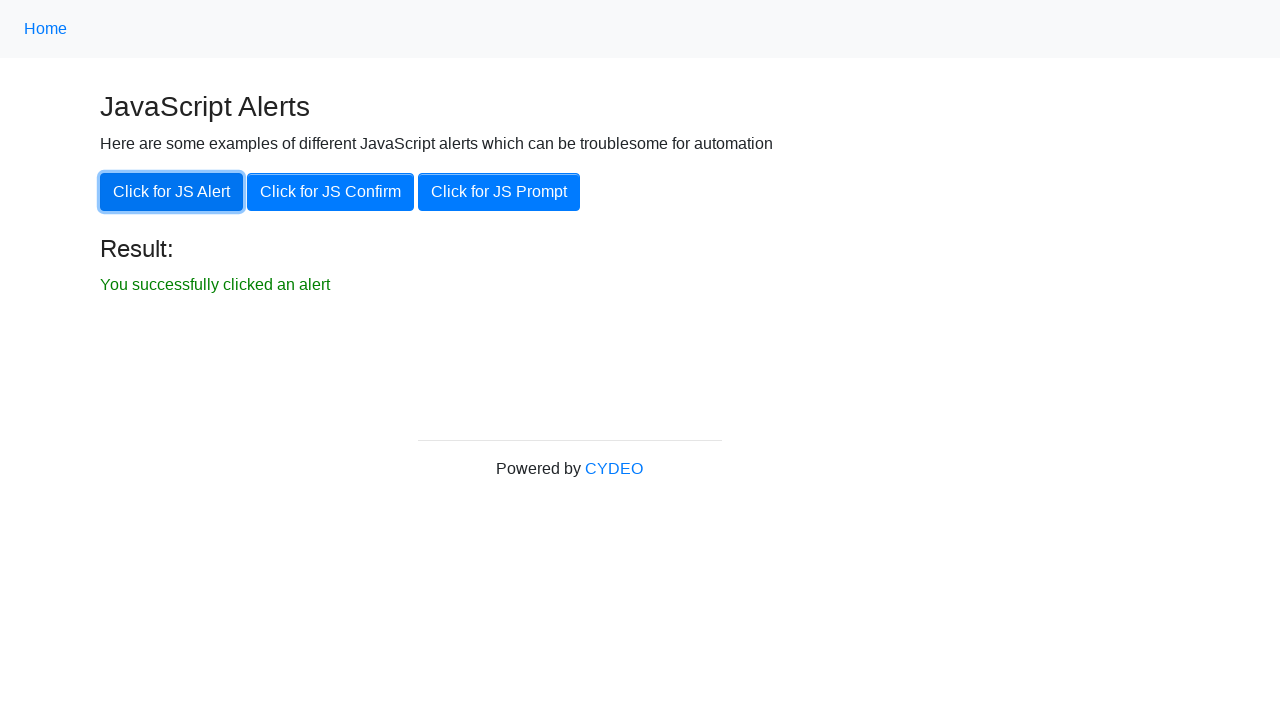

Verified success message 'You successfully clicked an alert' is displayed
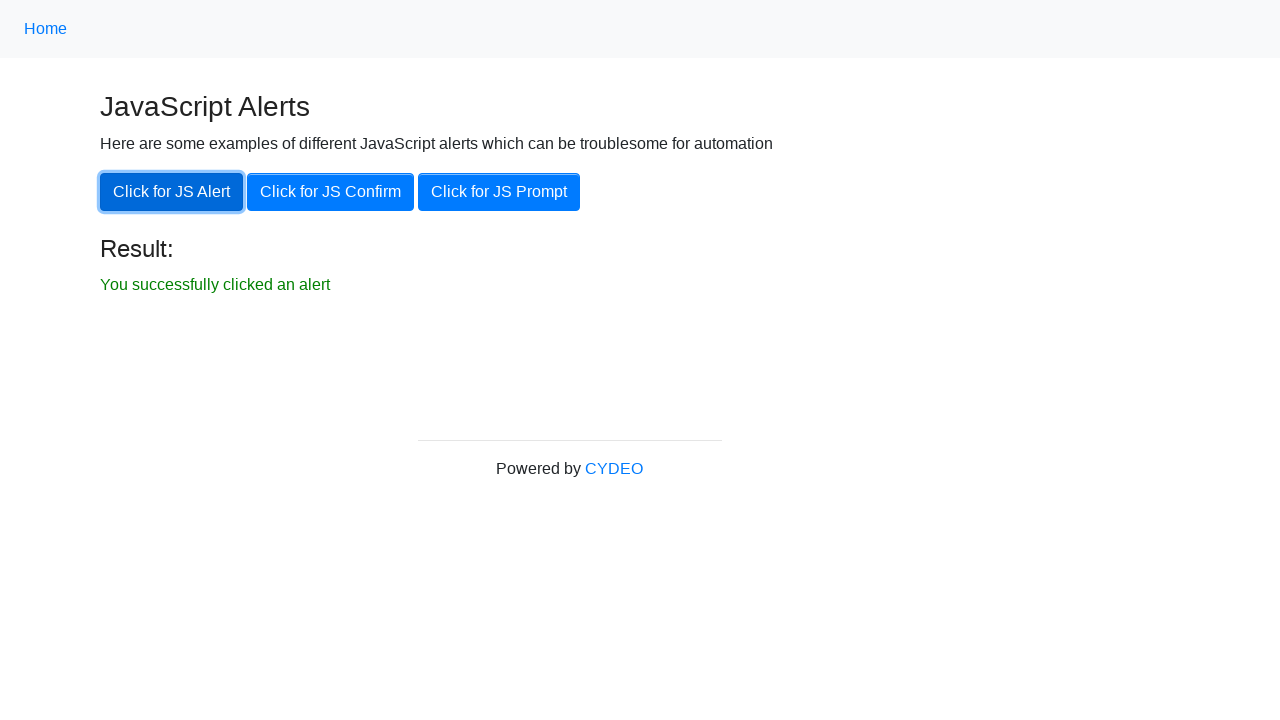

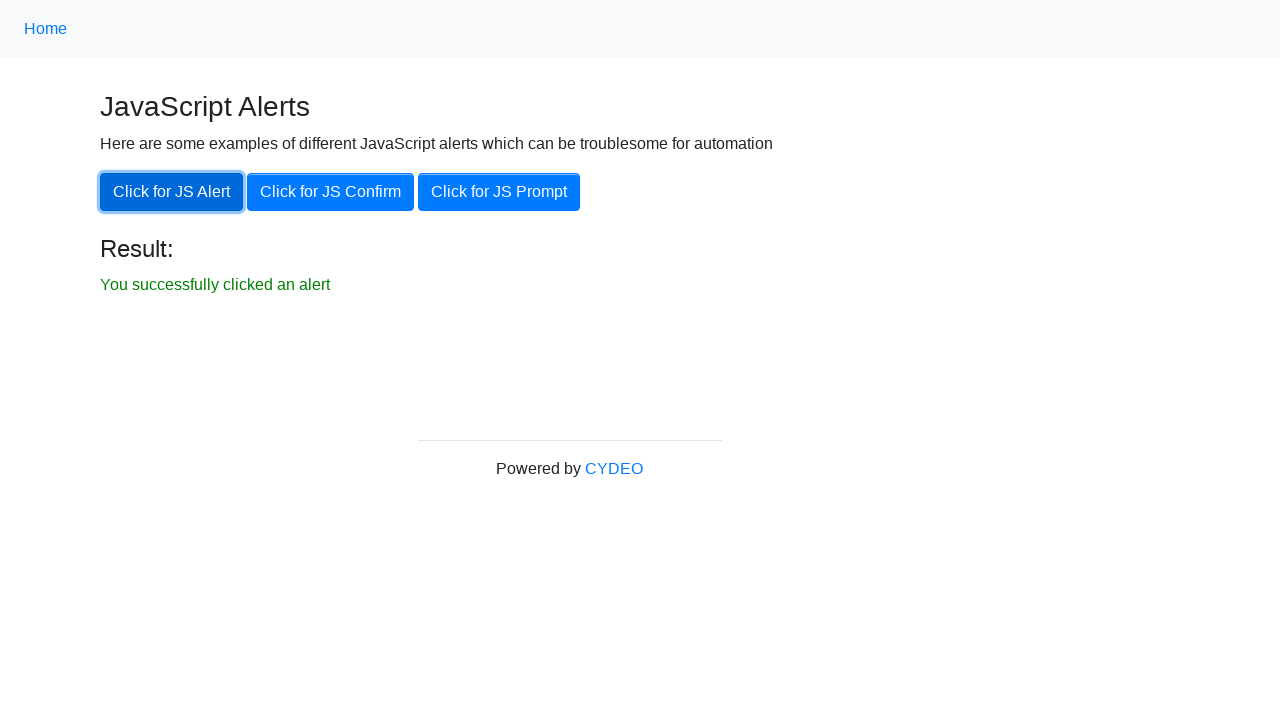